Tests dynamic loading functionality by clicking on Example 1 link, clicking Start button, and waiting for "Hello World!" text to appear

Starting URL: https://the-internet.herokuapp.com/dynamic_loading

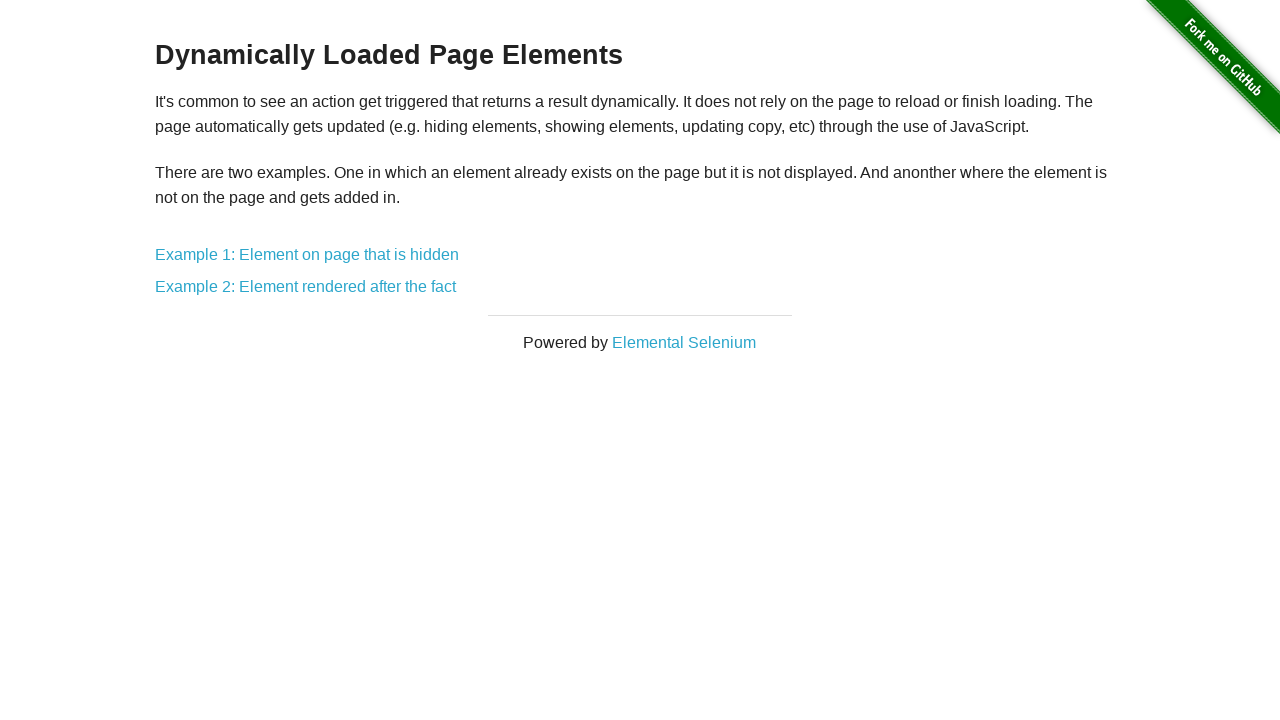

Clicked on Example 1 link at (307, 255) on xpath=//a[contains(text(), 'Example 1')]
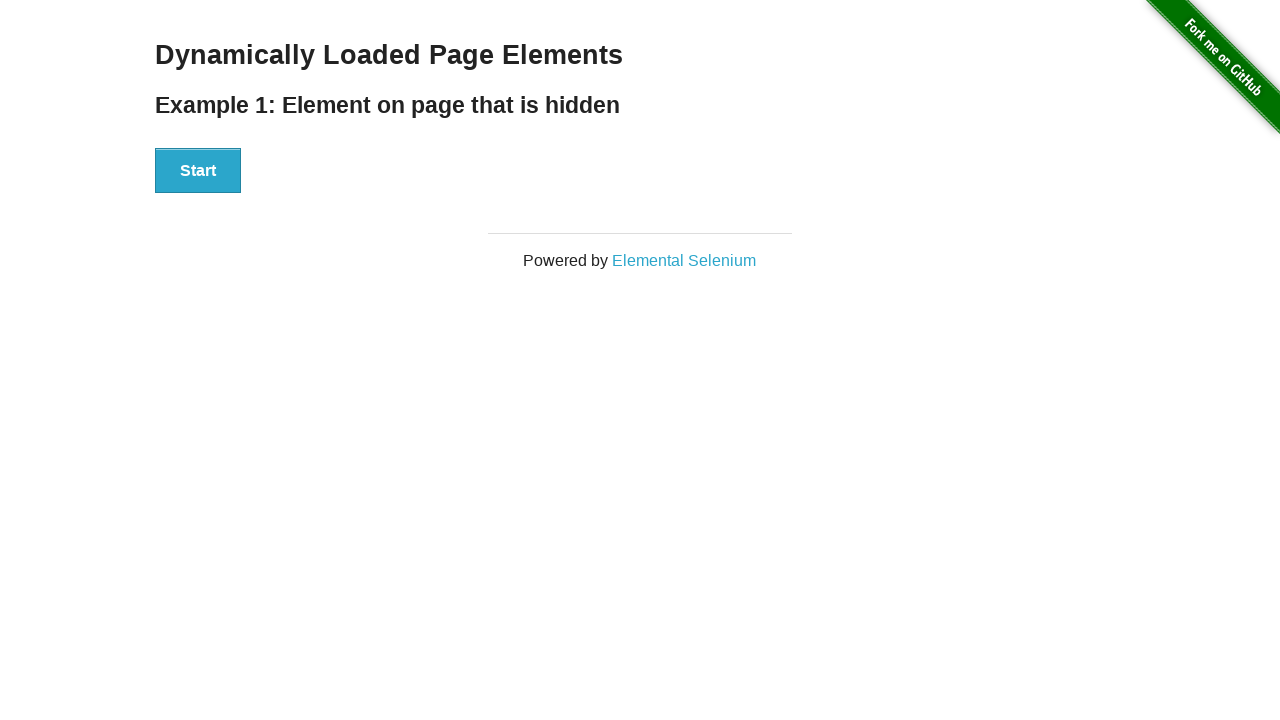

Clicked the Start button at (198, 171) on xpath=//button[contains(text(), 'Start')]
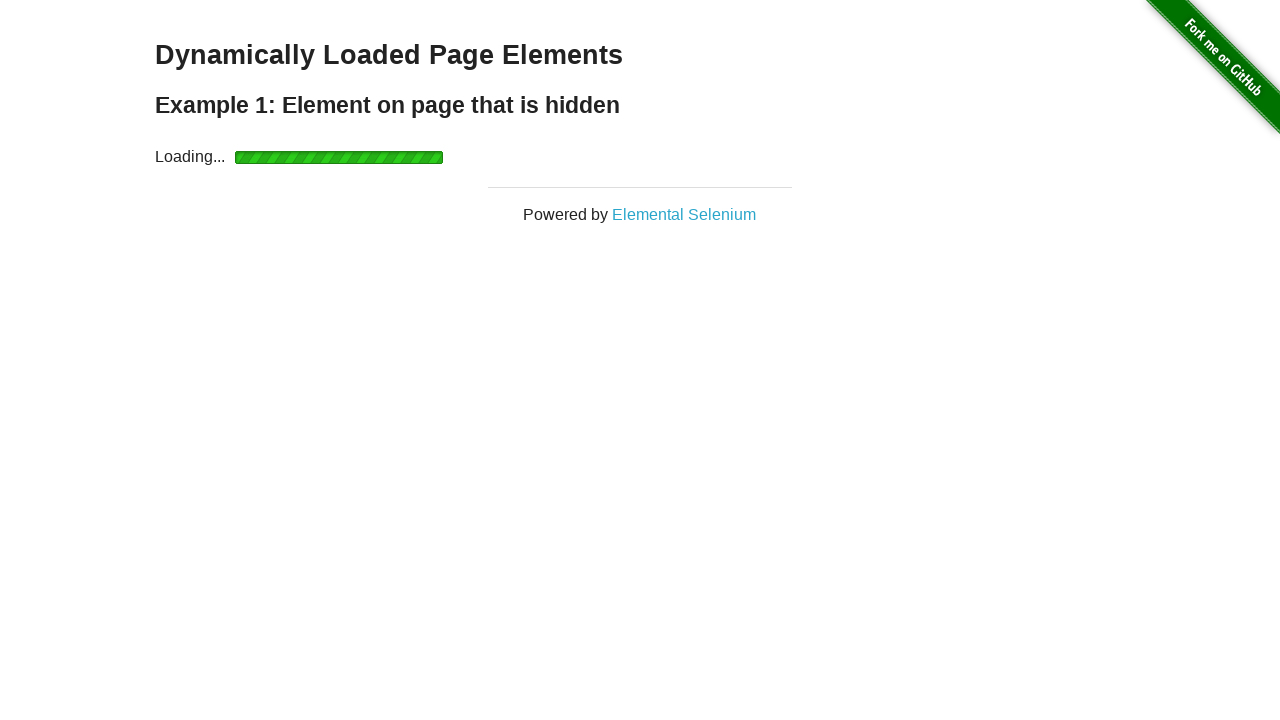

Waited for 'Hello World!' text to appear
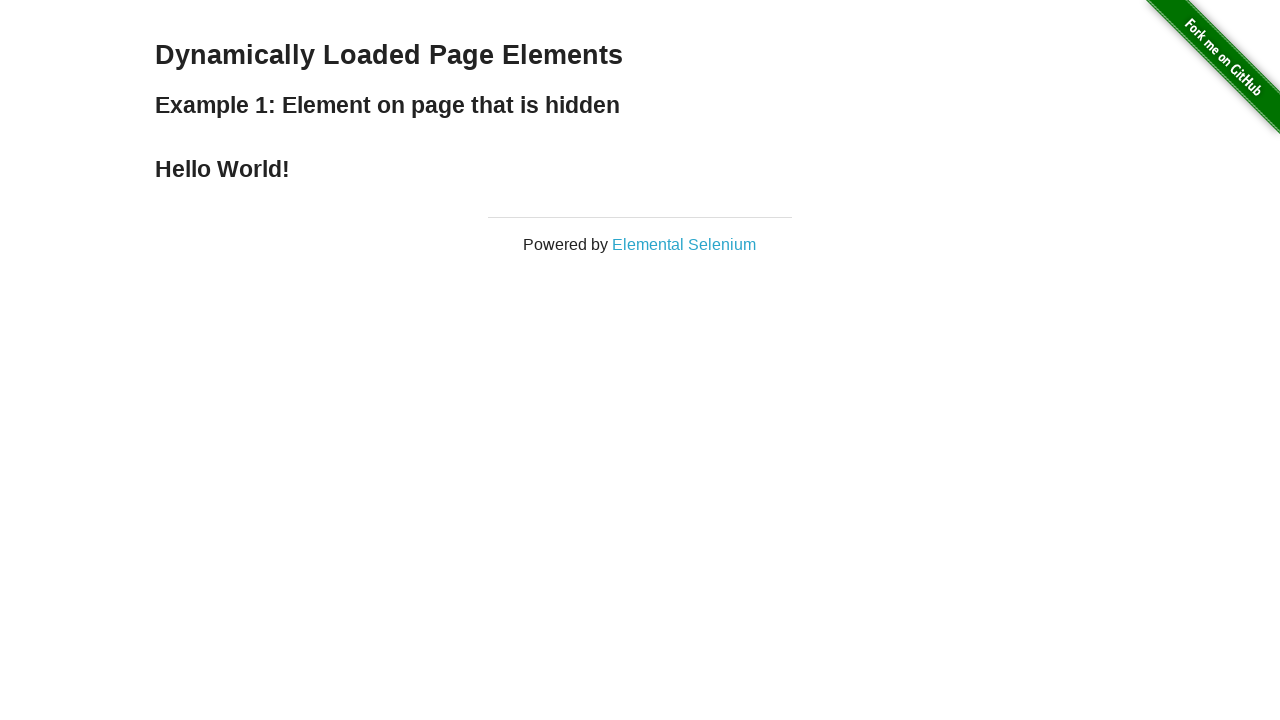

Verified 'Hello World!' text is visible
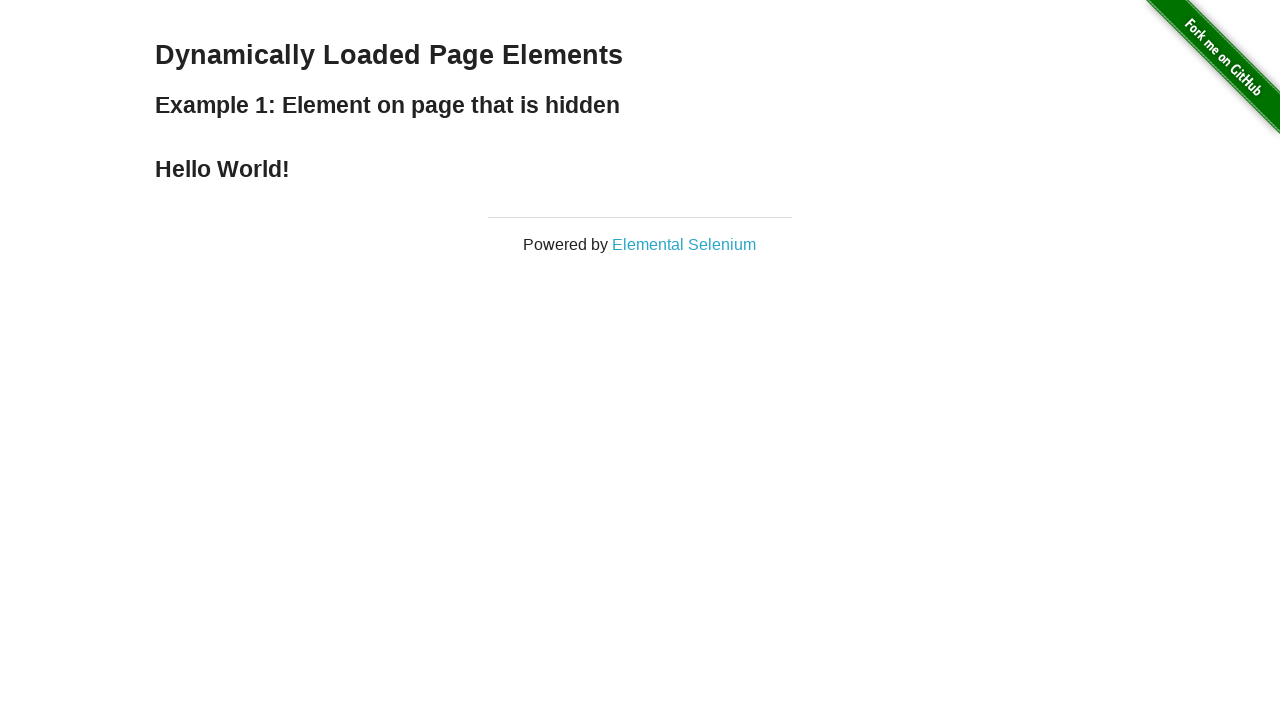

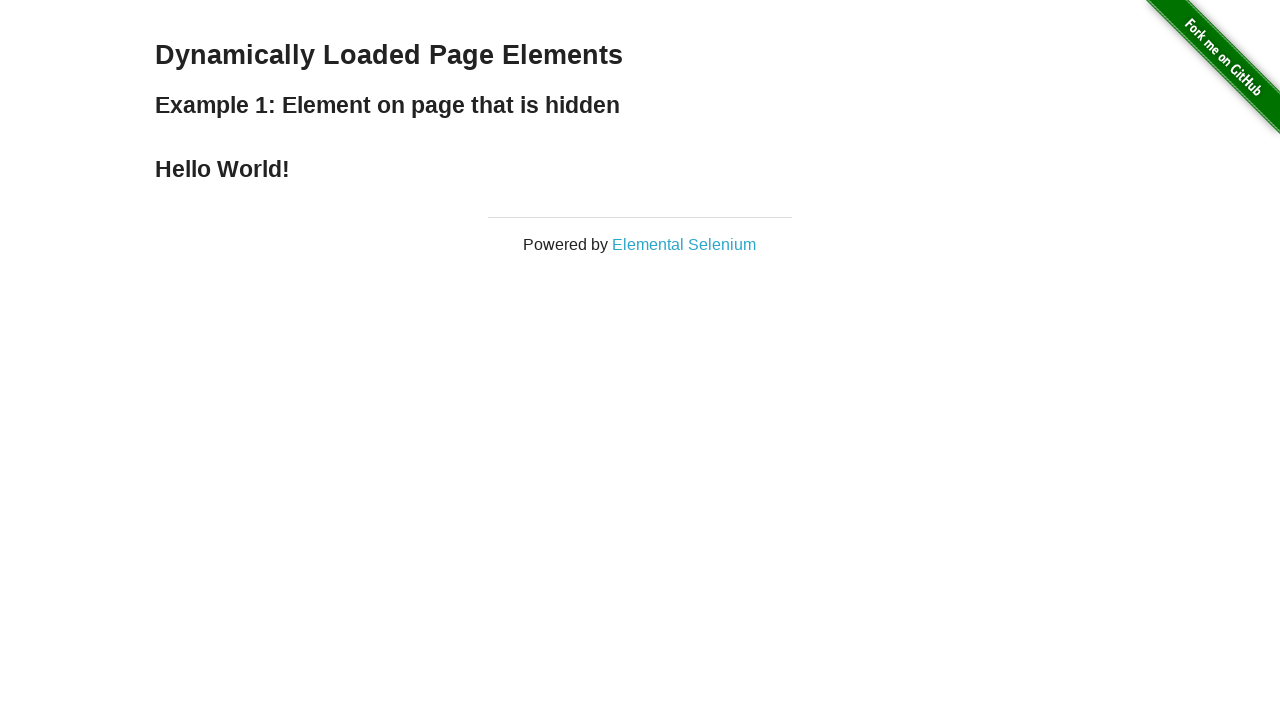